Tests drag and drop functionality by dragging a ball element into two different drop zones and verifying they are activated

Starting URL: https://v1.training-support.net/selenium/drag-drop

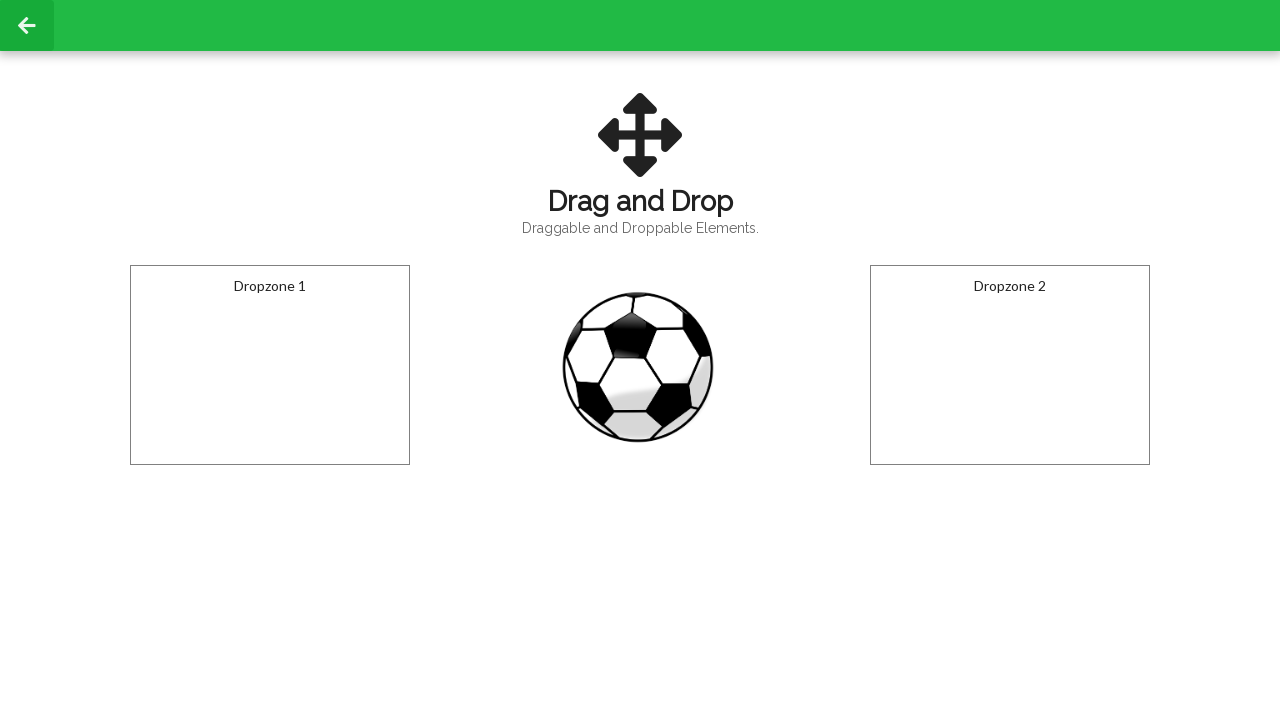

Located the draggable ball element
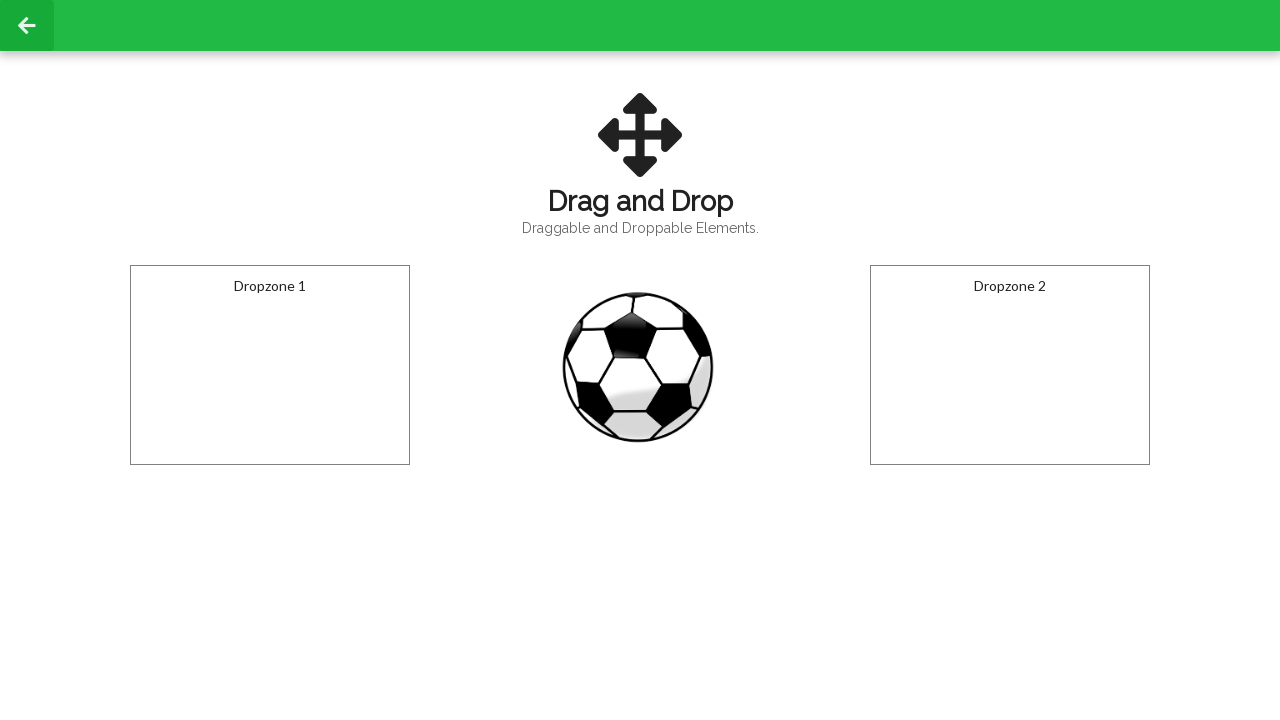

Located the first drop zone
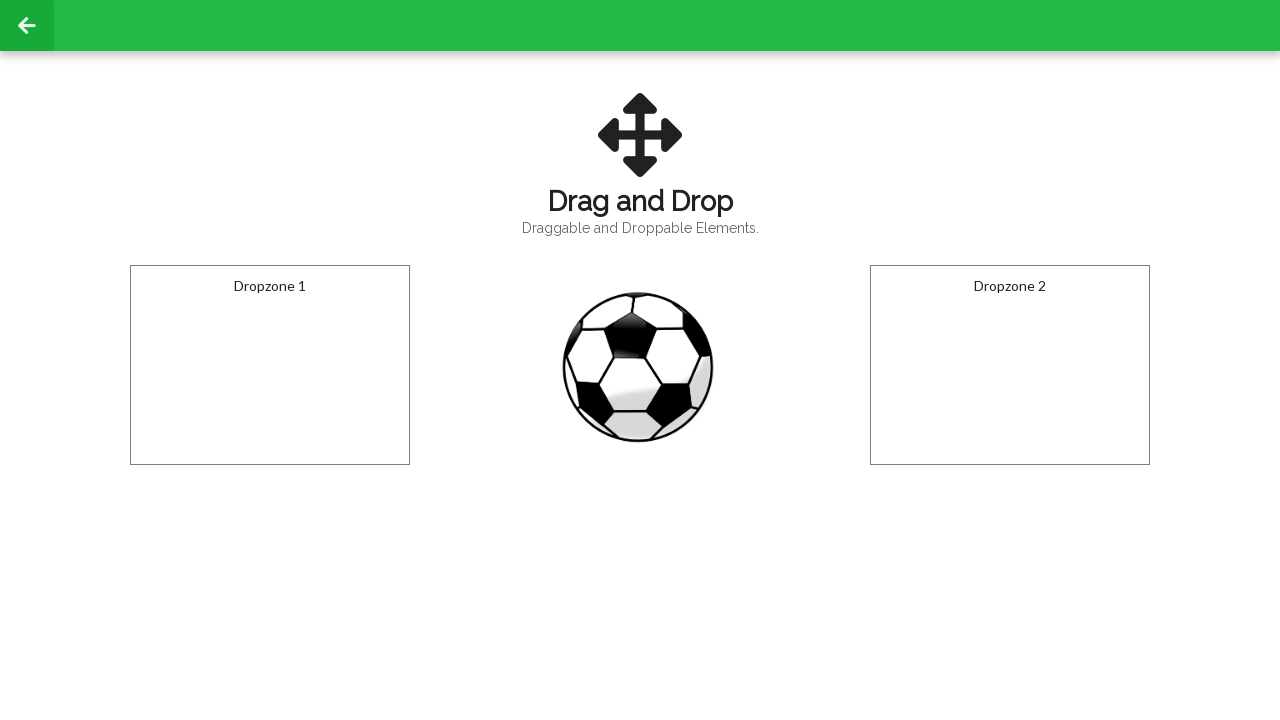

Located the second drop zone
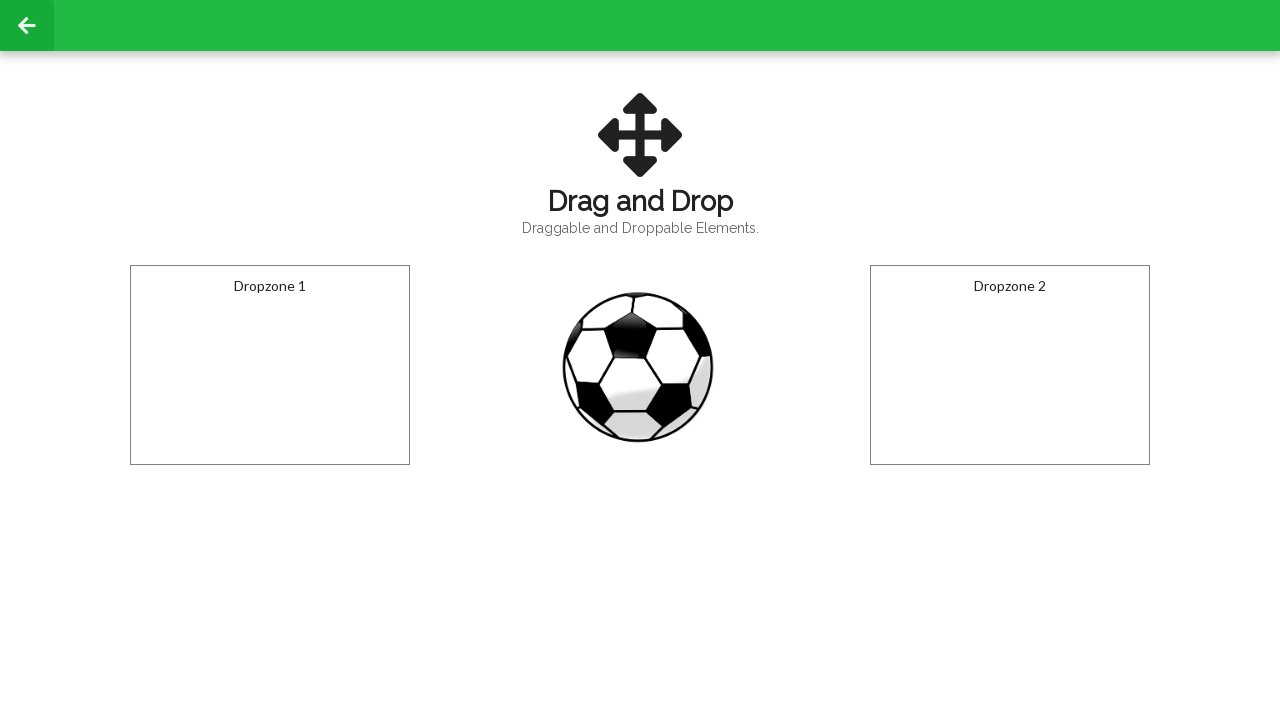

Dragged the ball to the first drop zone at (270, 365)
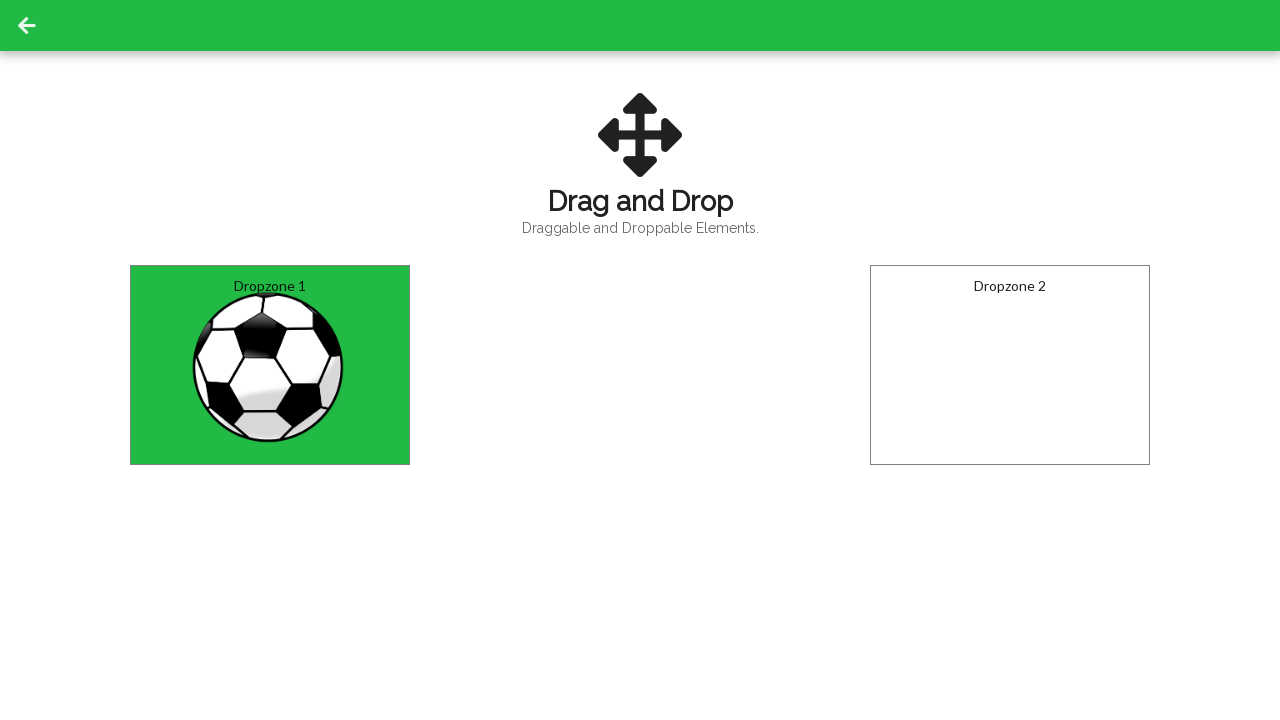

Waited 500ms for the first drop to register
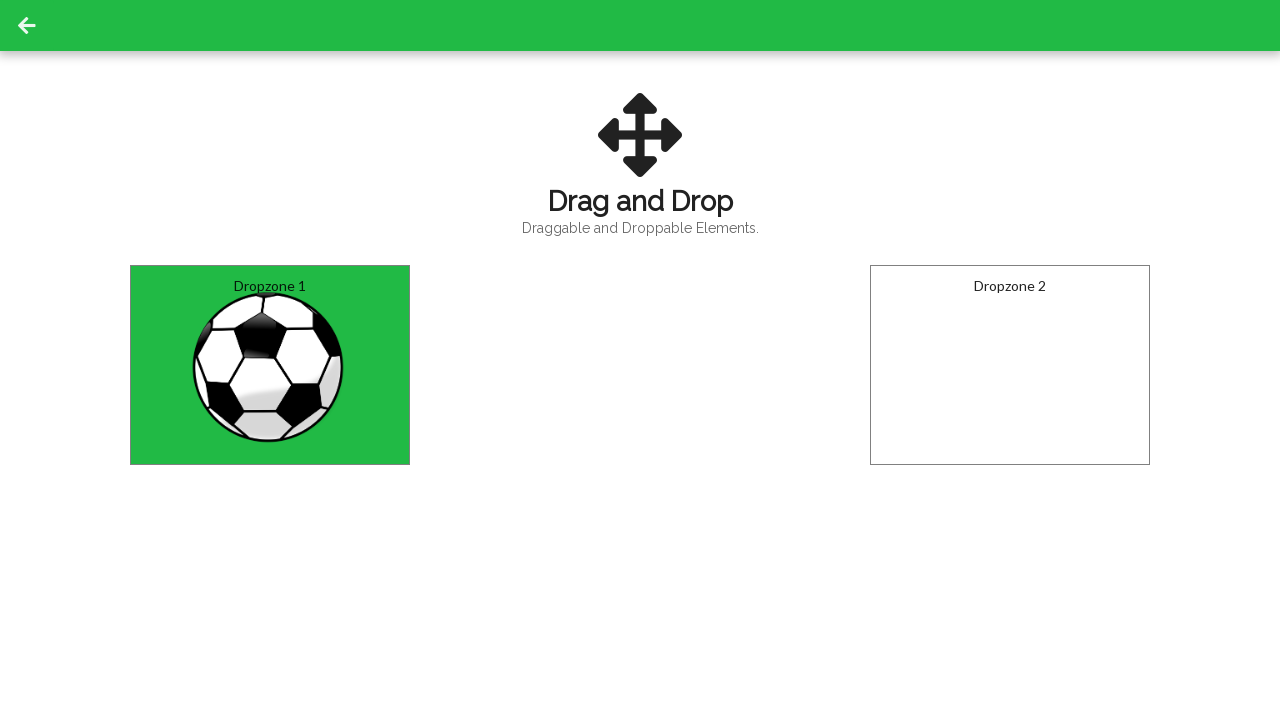

Dragged the ball to the second drop zone at (1010, 365)
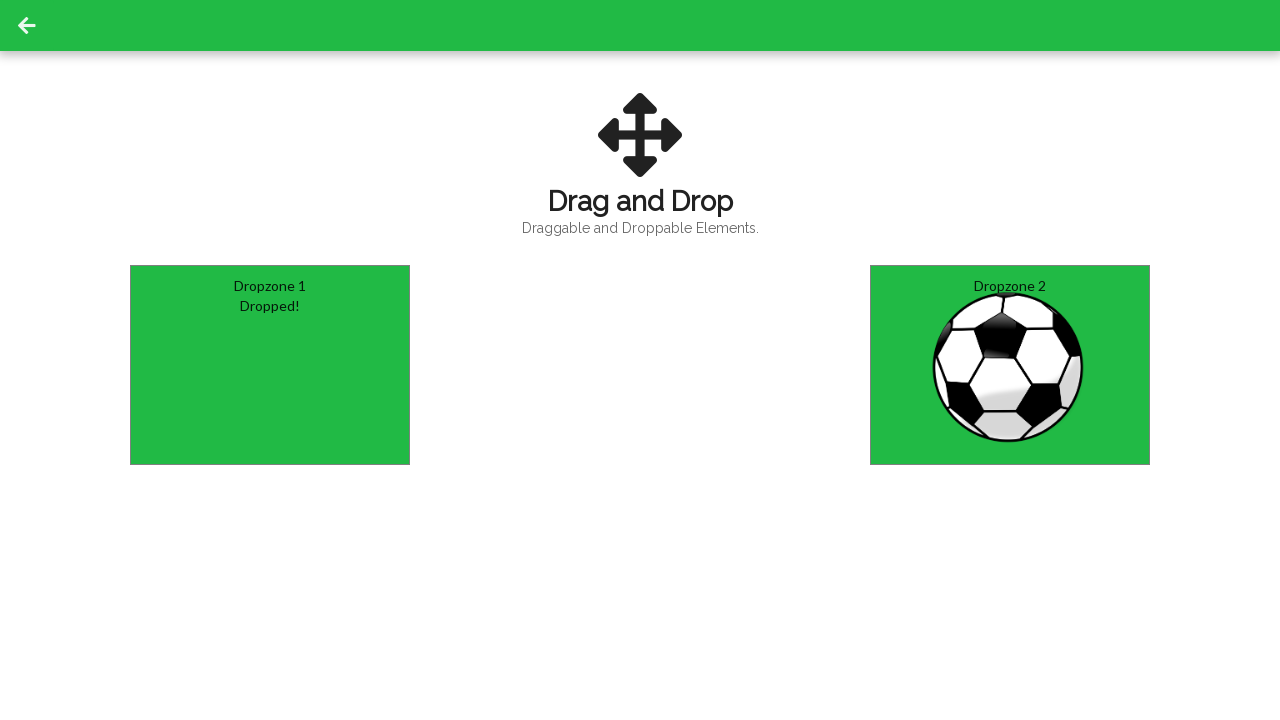

Waited 500ms for the second drop to register
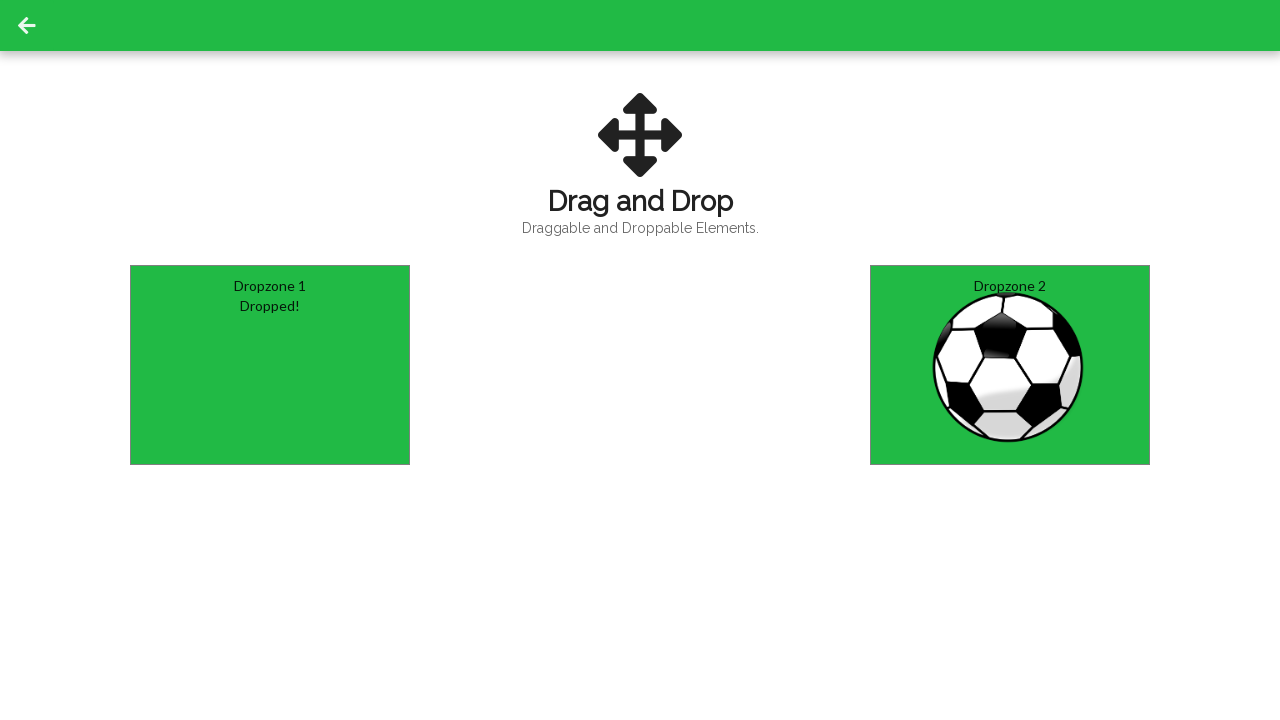

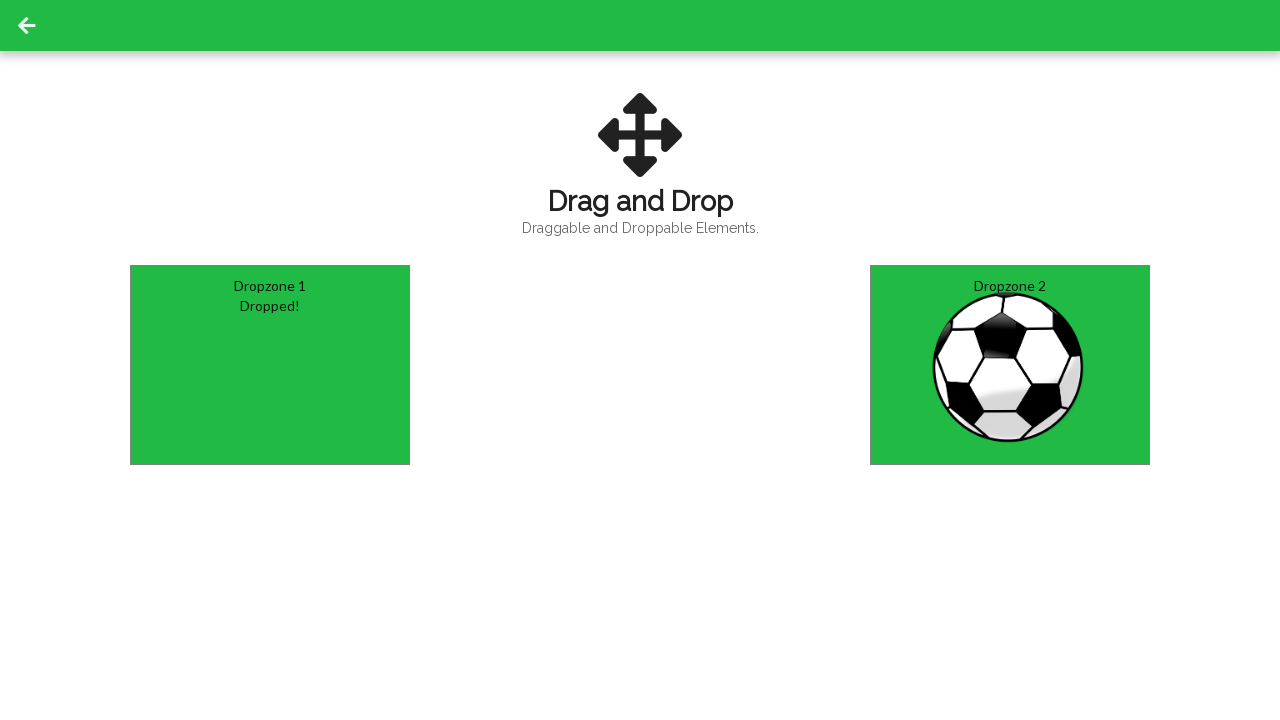